Launches the Porsche India website and verifies the page loads successfully

Starting URL: https://www.porsche.com/middle-east/_india_/

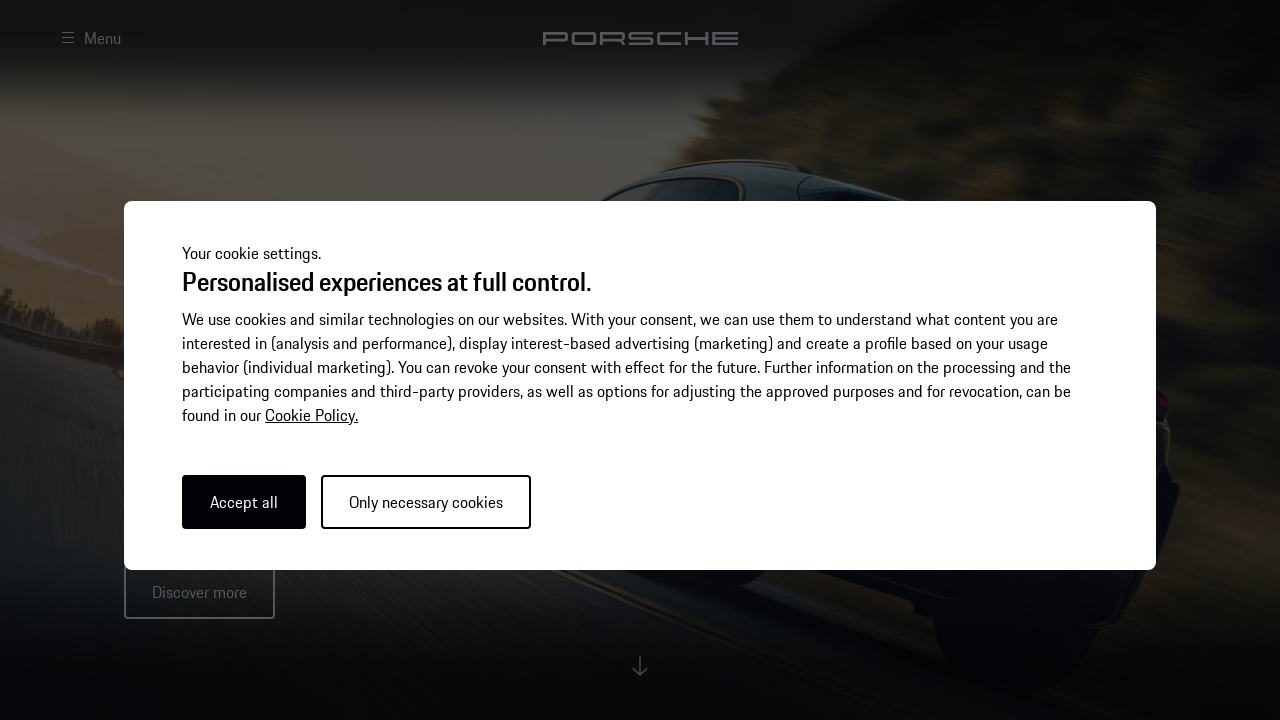

Waited for DOM content loaded on Porsche India homepage
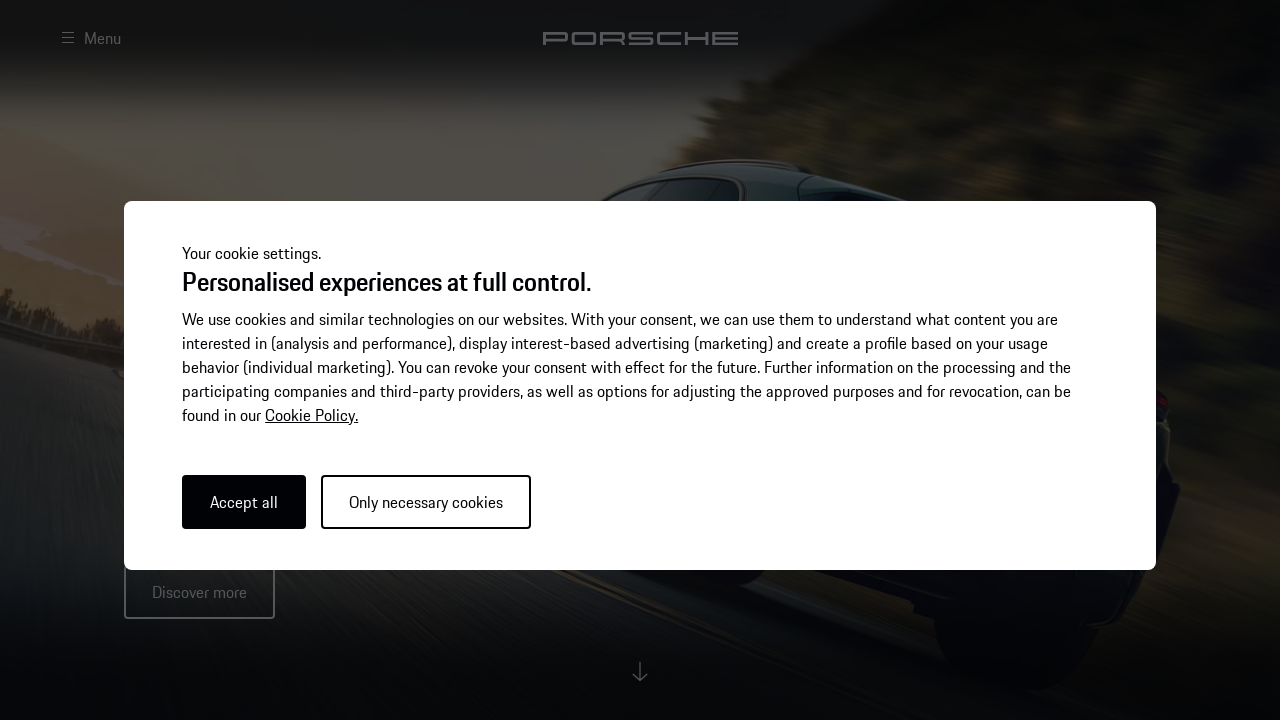

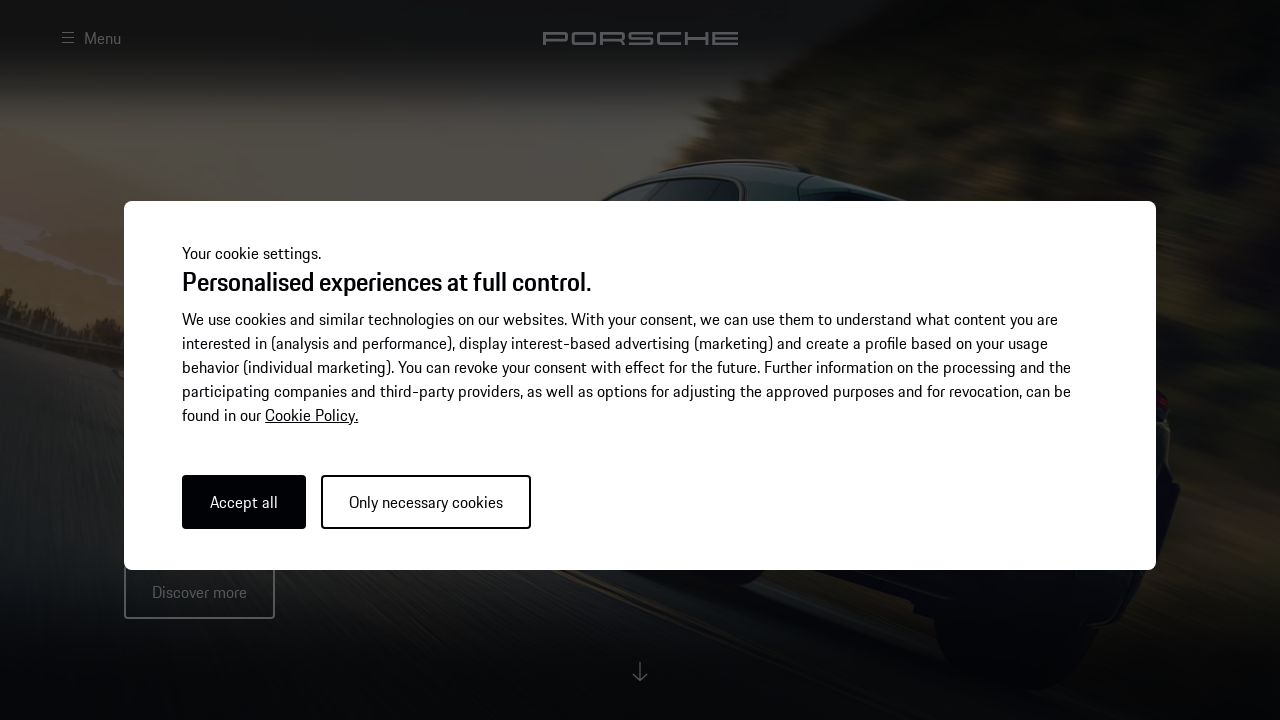